Tests autocomplete functionality by typing a partial search term and navigating through suggestions using keyboard arrow keys

Starting URL: https://www.rahulshettyacademy.com/AutomationPractice/

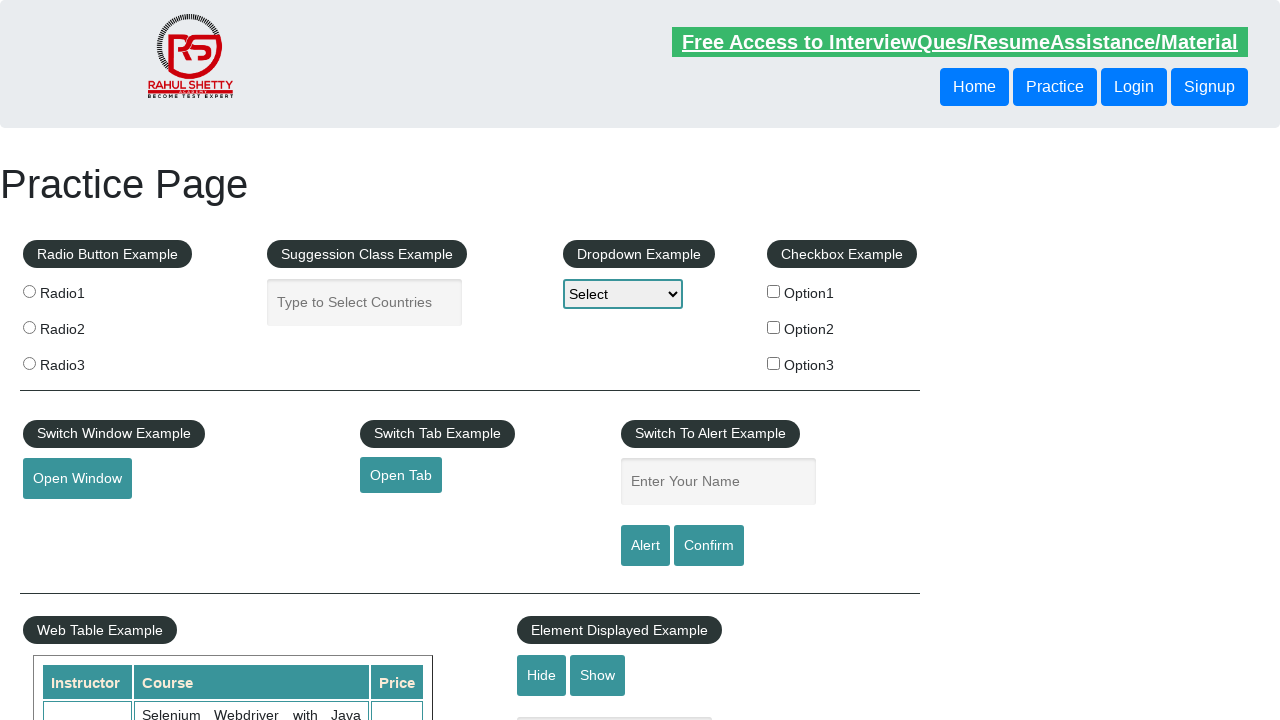

Typed partial search term 'nor' into autocomplete field on #autocomplete
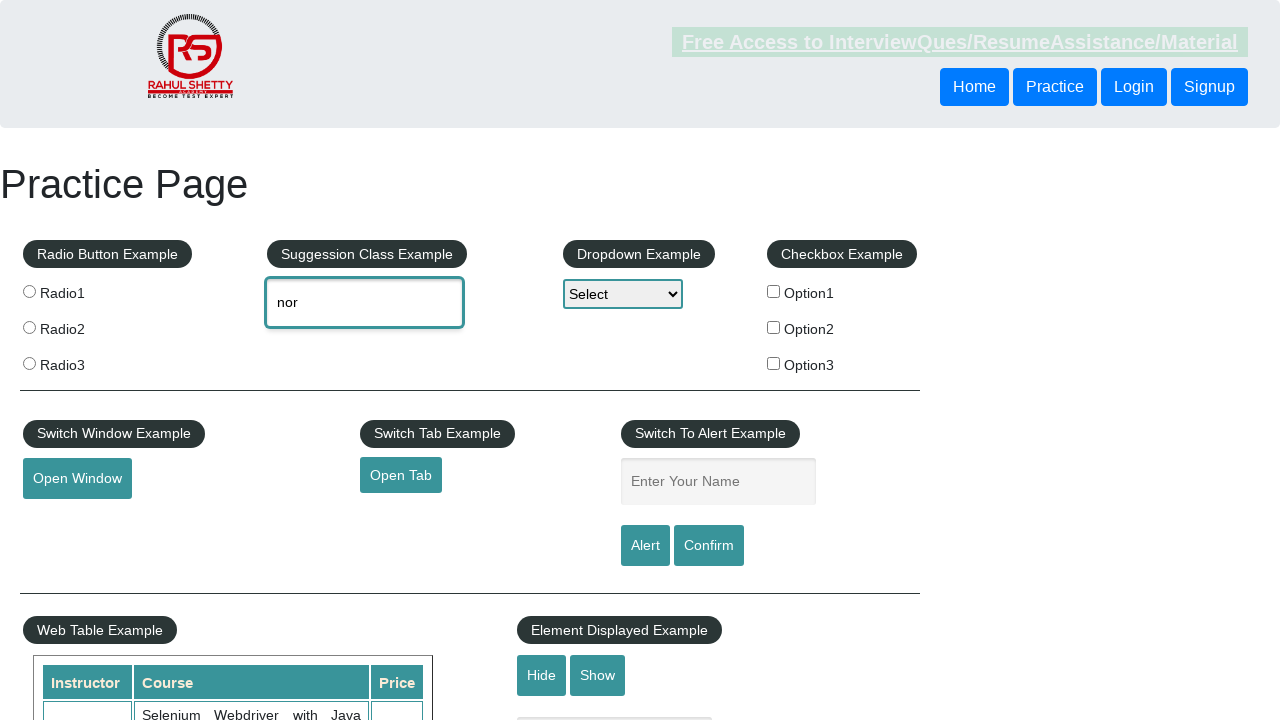

Waited for autocomplete suggestions to appear
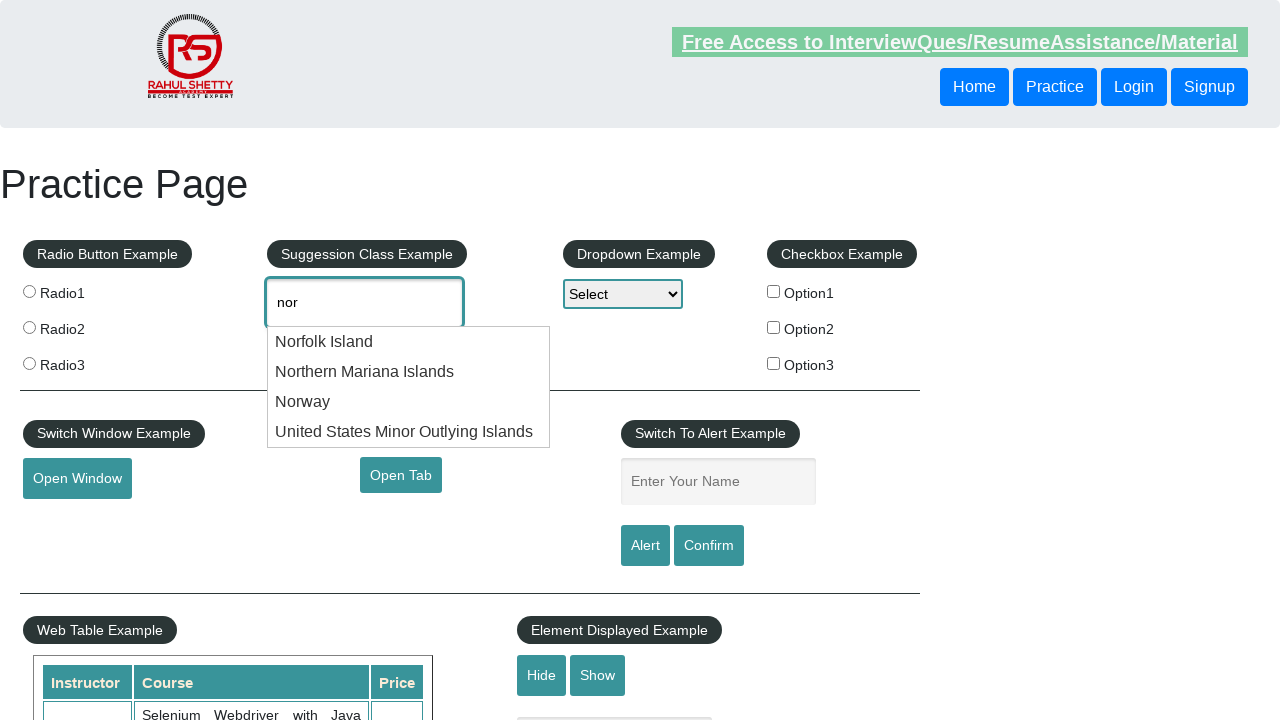

Pressed ArrowDown to navigate to first suggestion on #autocomplete
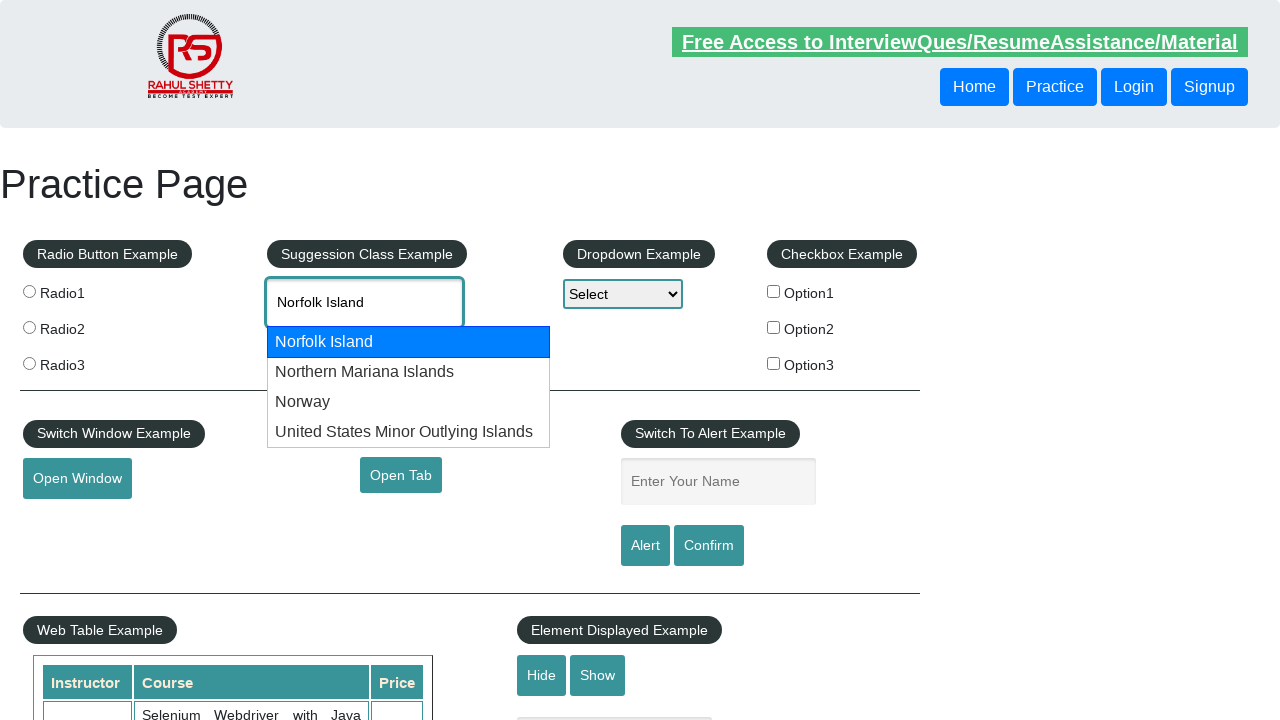

Pressed ArrowDown to navigate to second suggestion on #autocomplete
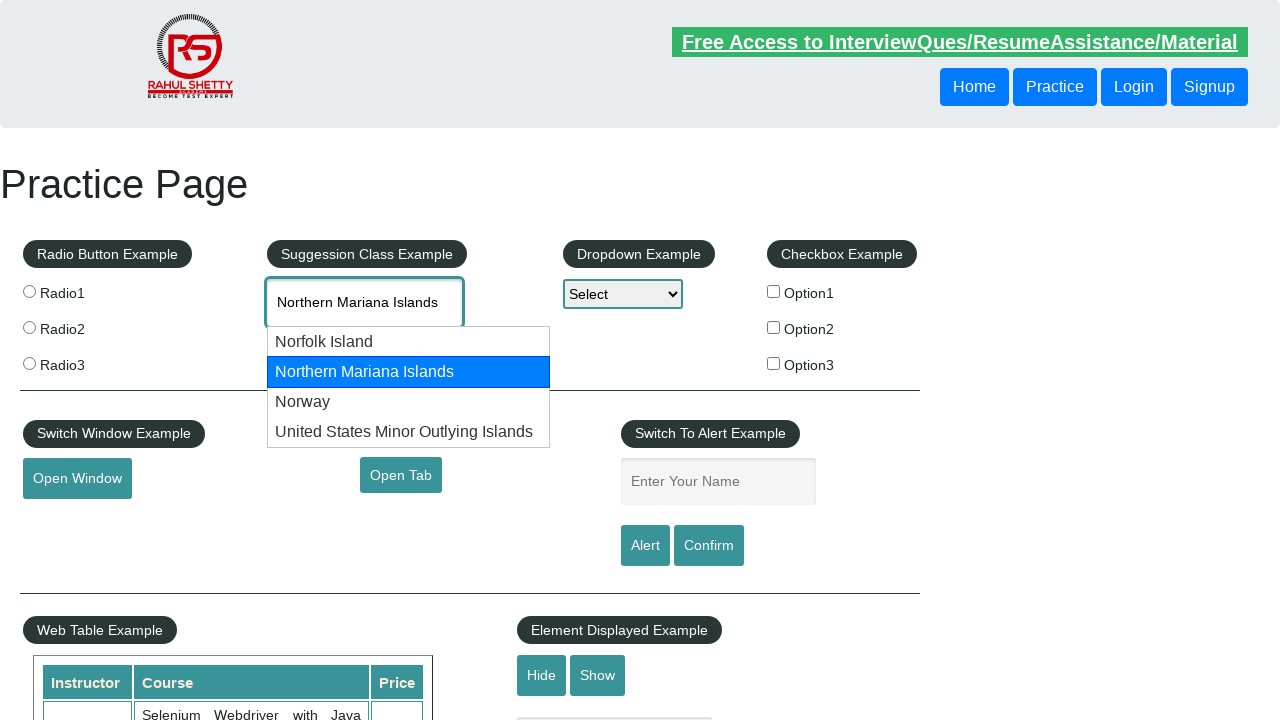

Pressed ArrowDown to navigate to third suggestion on #autocomplete
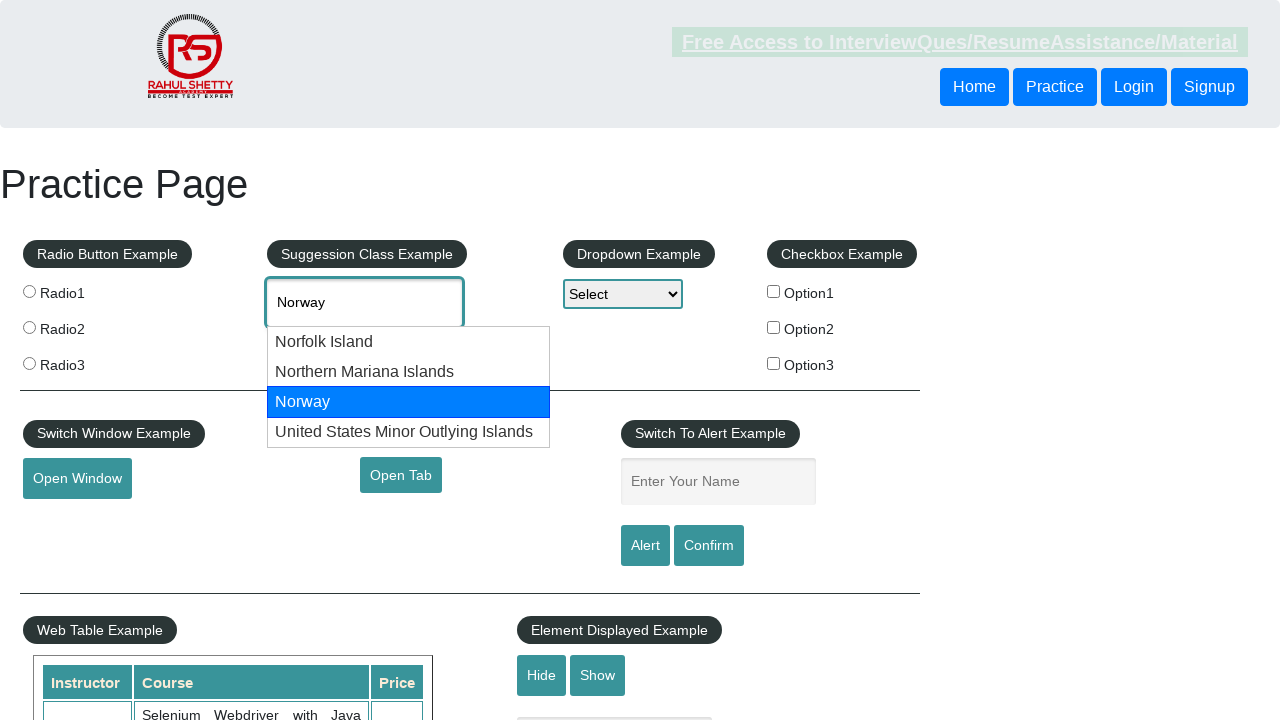

Retrieved selected autocomplete value: None
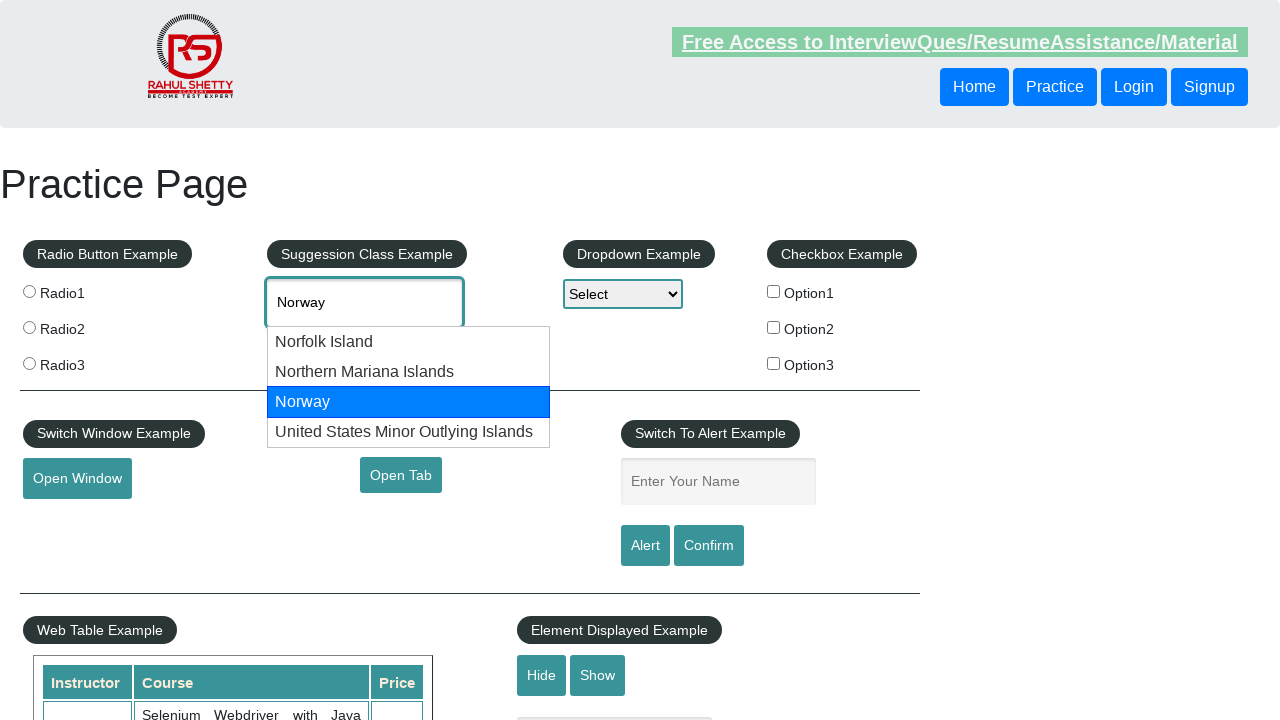

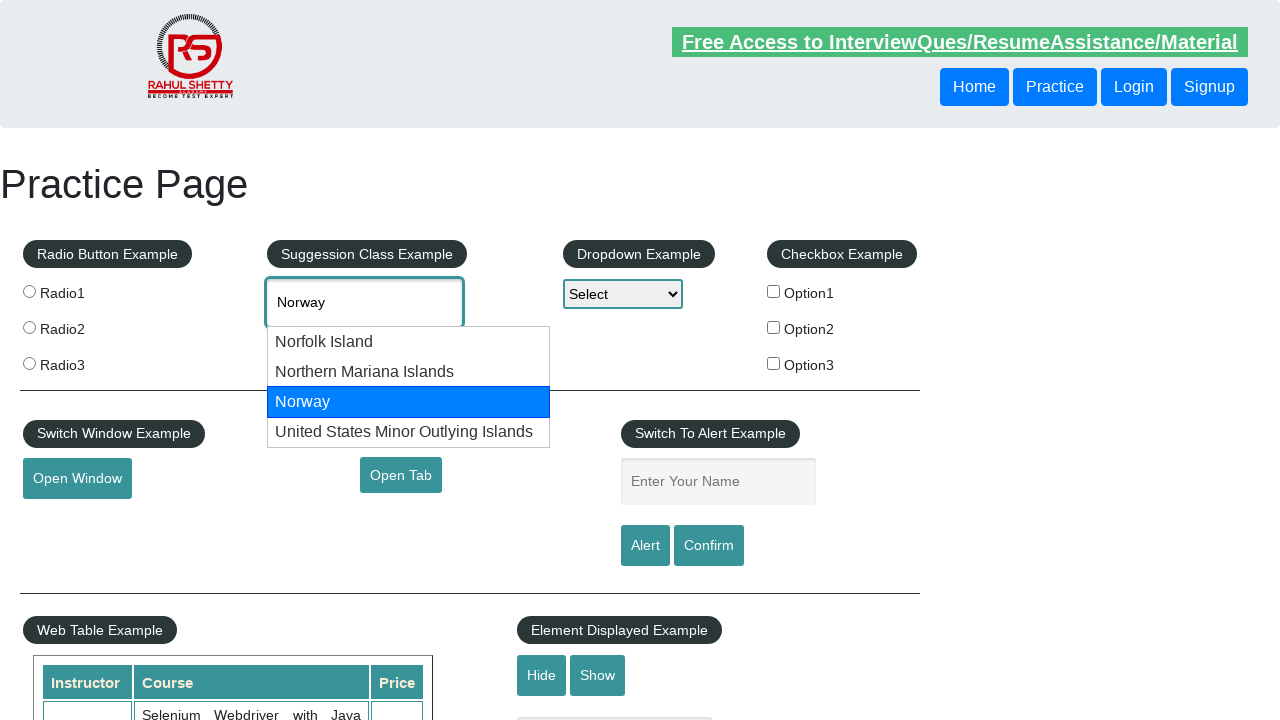